Tests form interaction on a challenge page by extracting a value from an element's attribute, calculating a mathematical result, filling the answer field, selecting checkbox and radio button controls, and submitting the form.

Starting URL: http://suninjuly.github.io/get_attribute.html

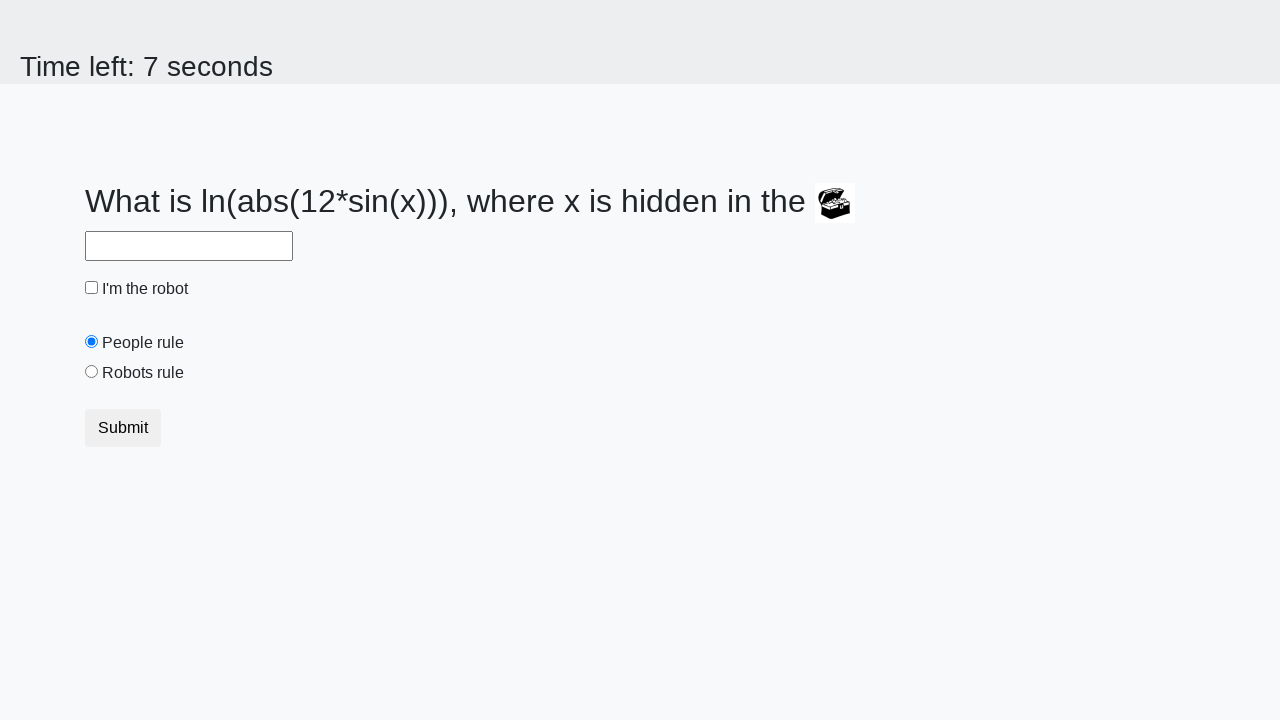

Retrieved 'valuex' attribute from treasure element
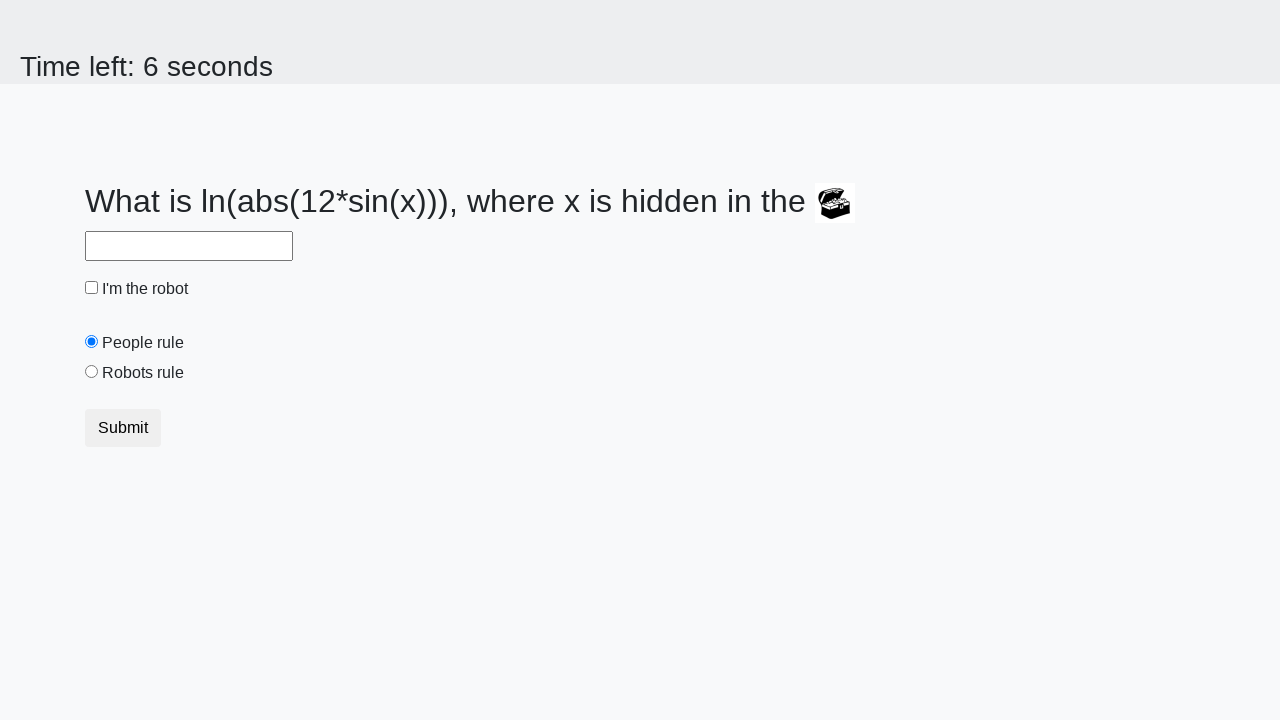

Calculated answer using mathematical formula: 2.4225421675255827
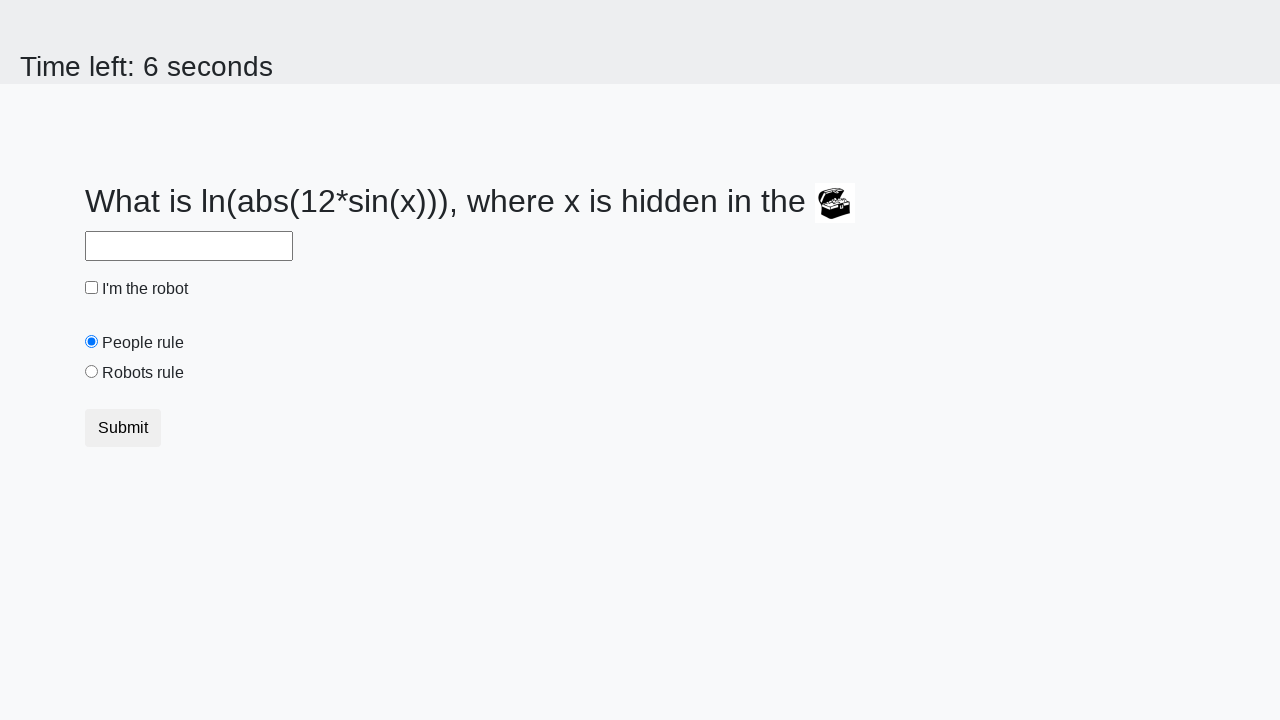

Filled answer field with calculated value: 2.4225421675255827 on #answer
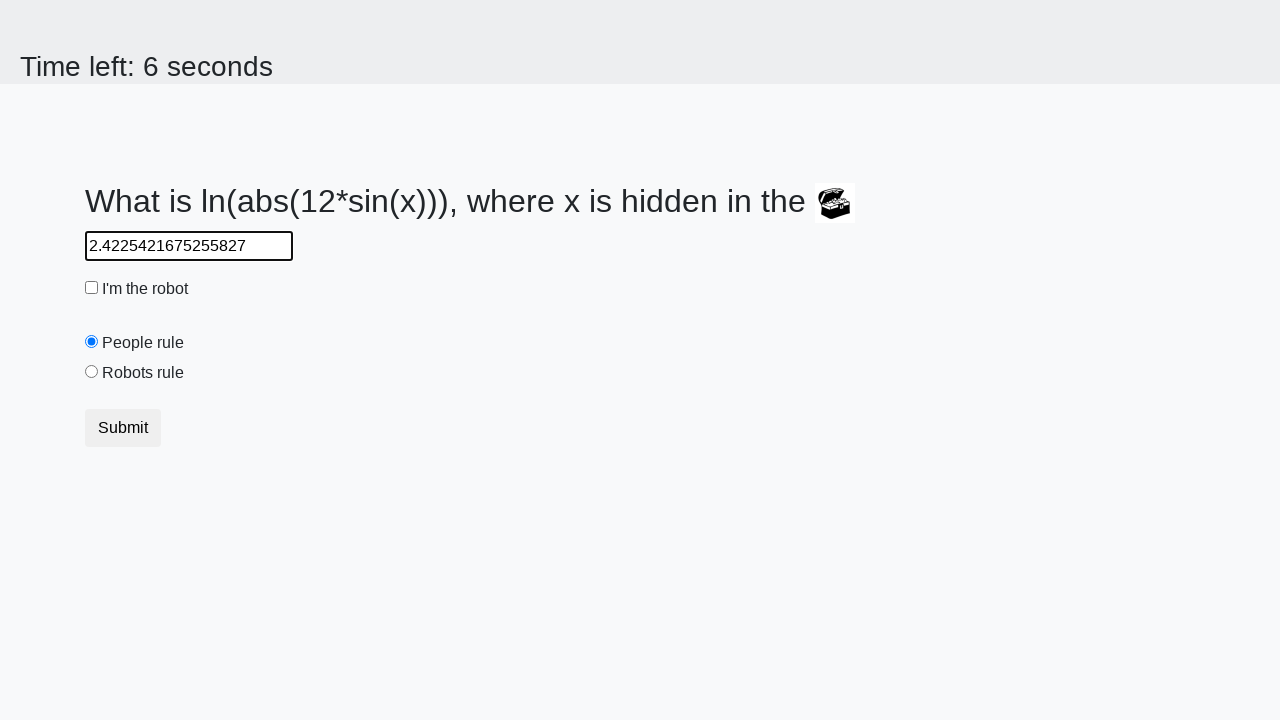

Checked the robot checkbox at (92, 288) on #robotCheckbox
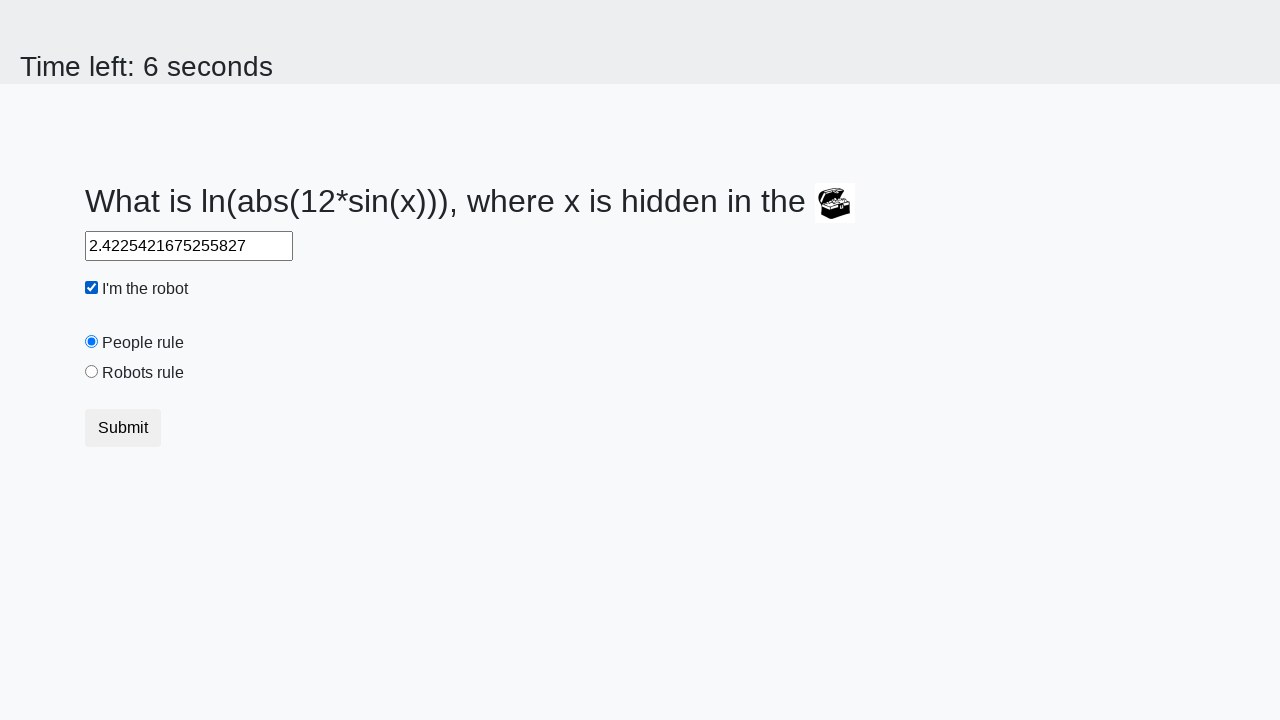

Selected the robots rule radio button at (92, 372) on #robotsRule
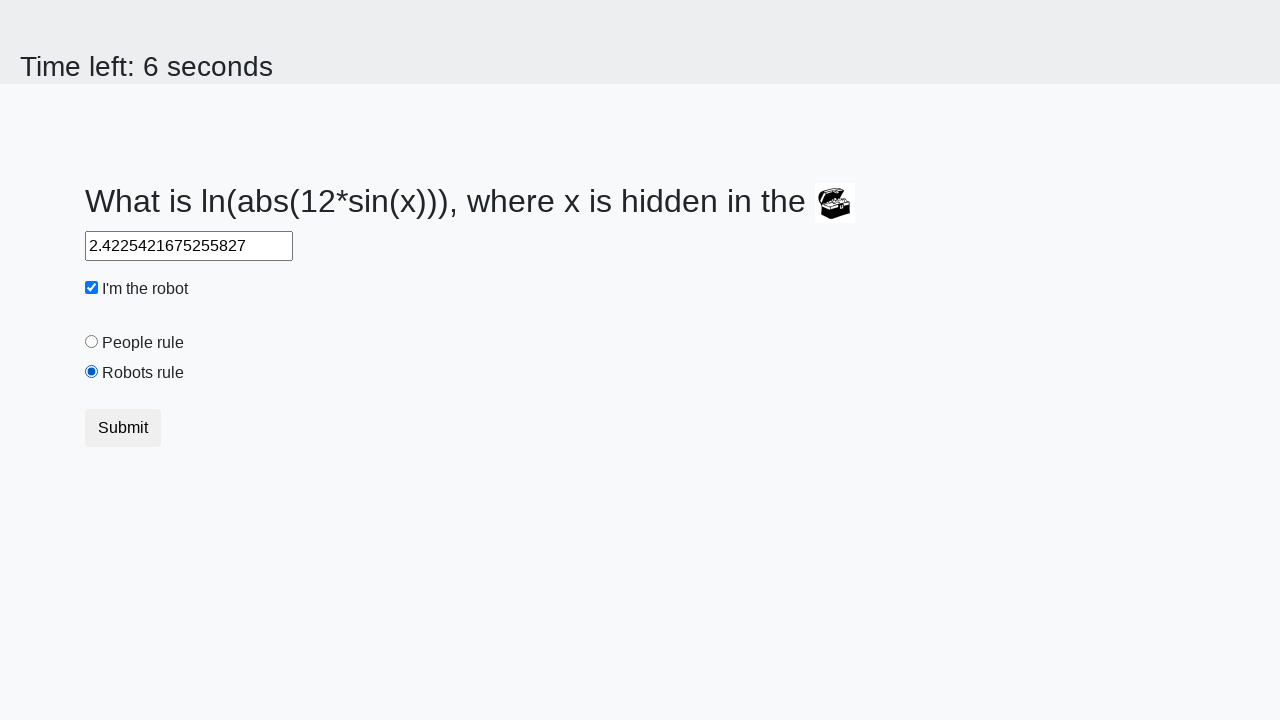

Clicked the submit button to complete the form at (123, 428) on .btn-default
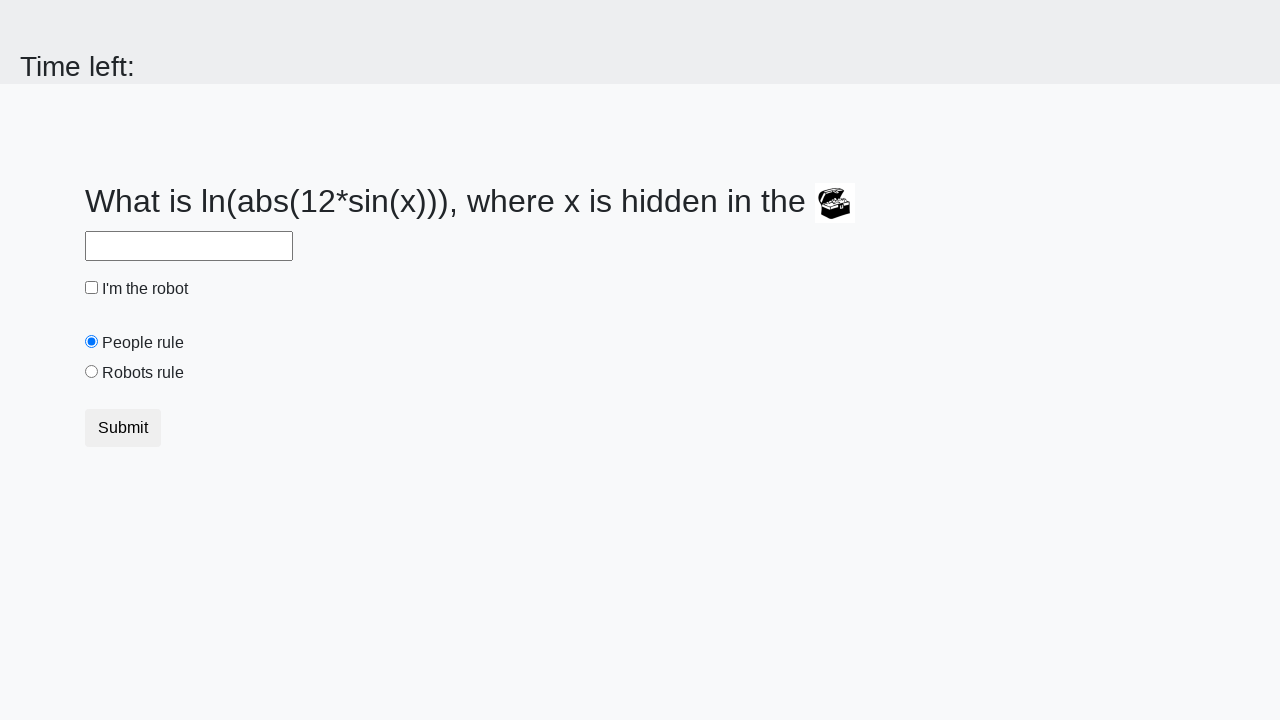

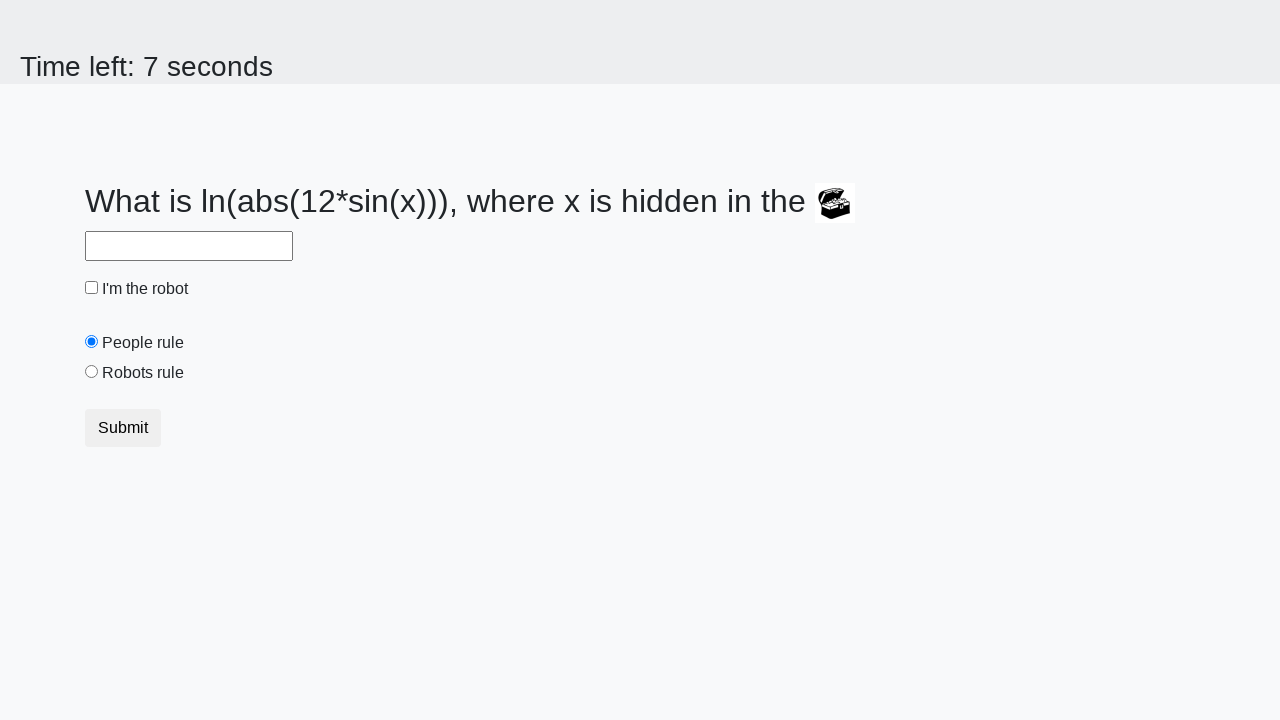